Tests that the cookies div element has the expected red background color by checking its CSS property

Starting URL: https://userinyerface.com/game.html

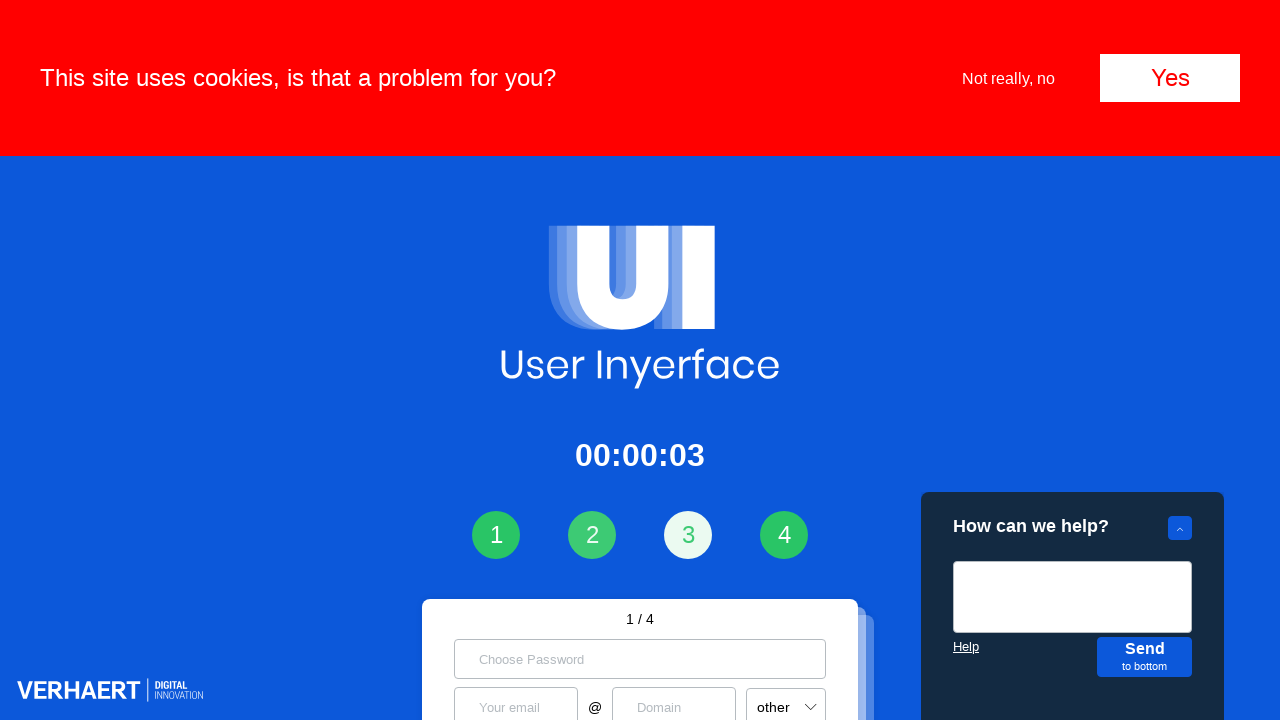

Located cookies div element
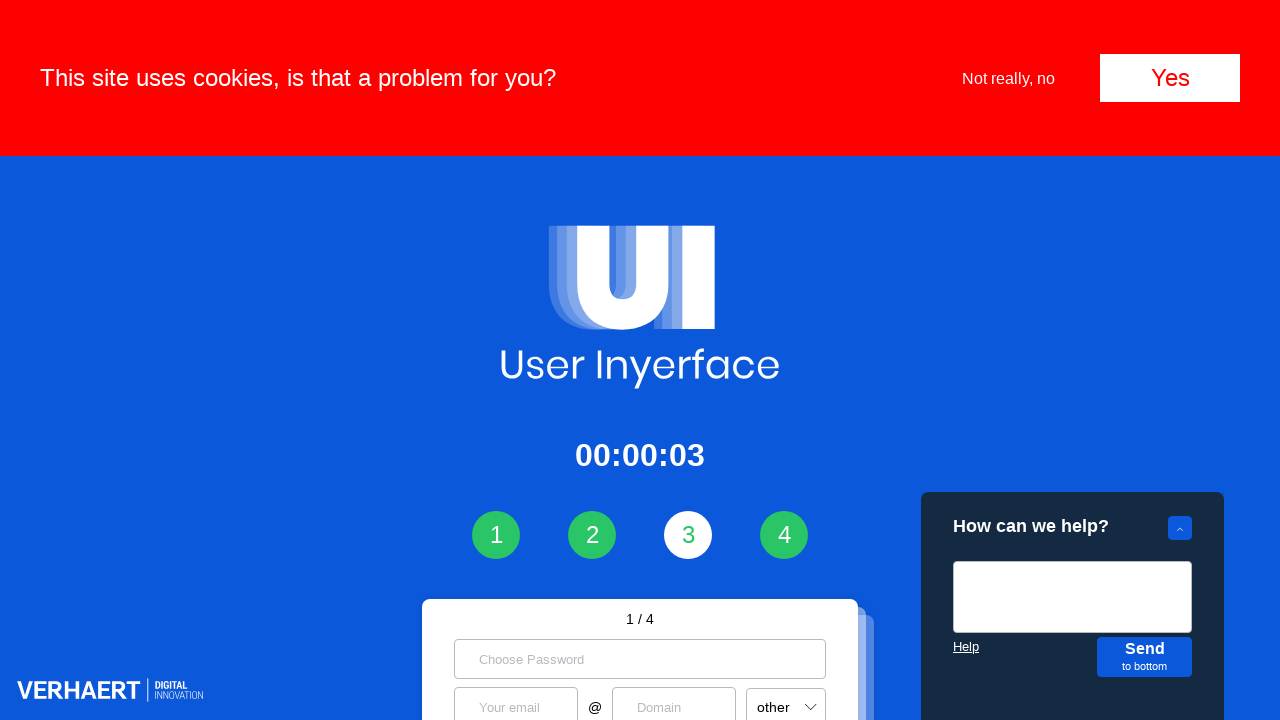

Retrieved computed background color CSS property from cookies div
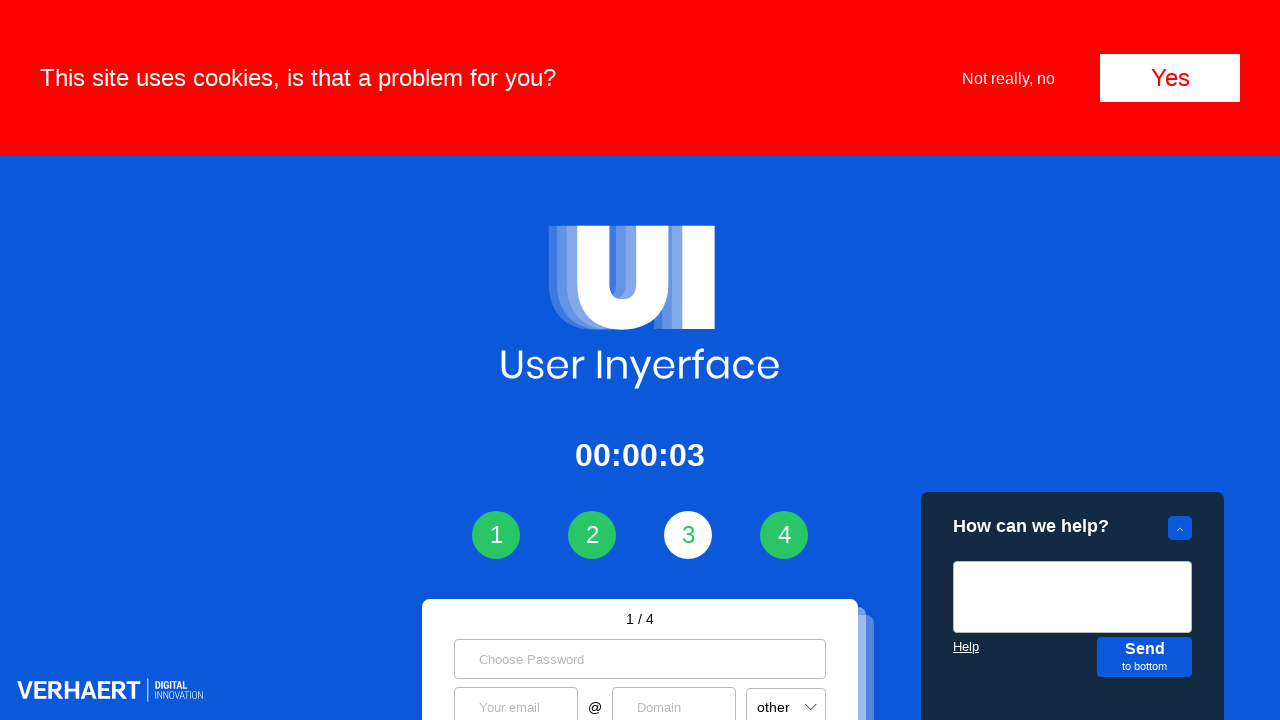

Verified cookies div has red background color: rgb(255, 0, 0)
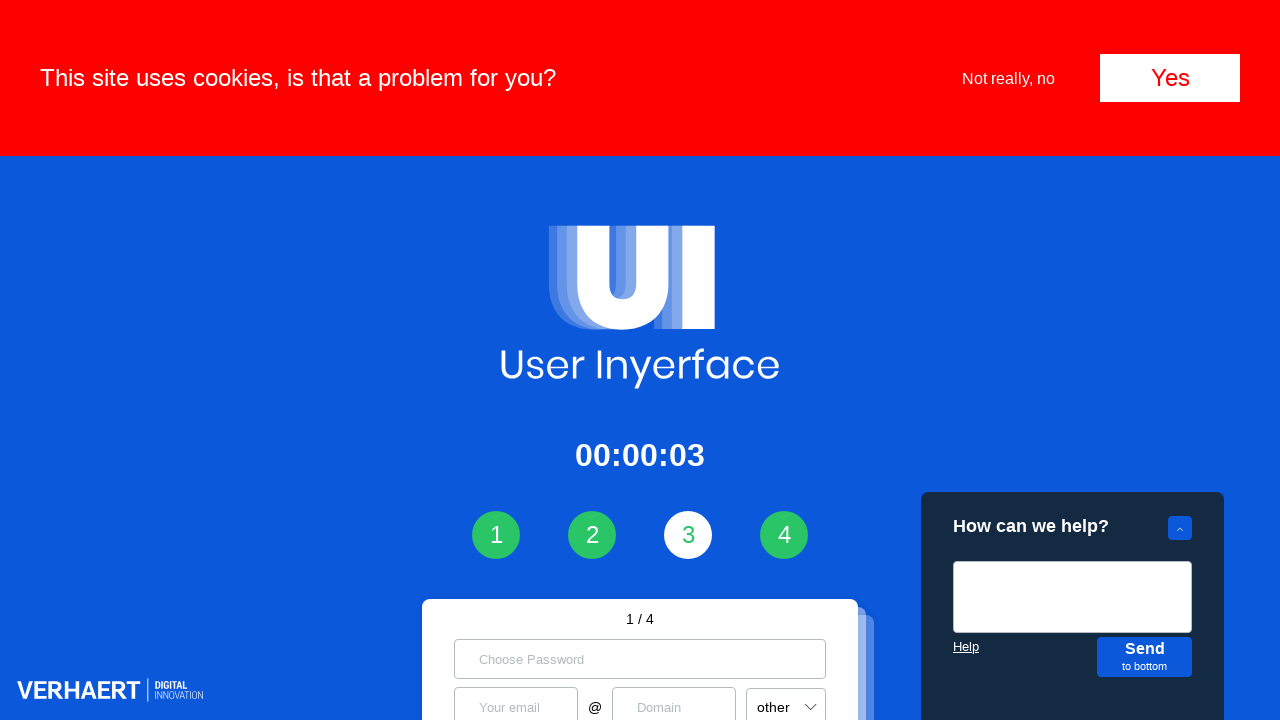

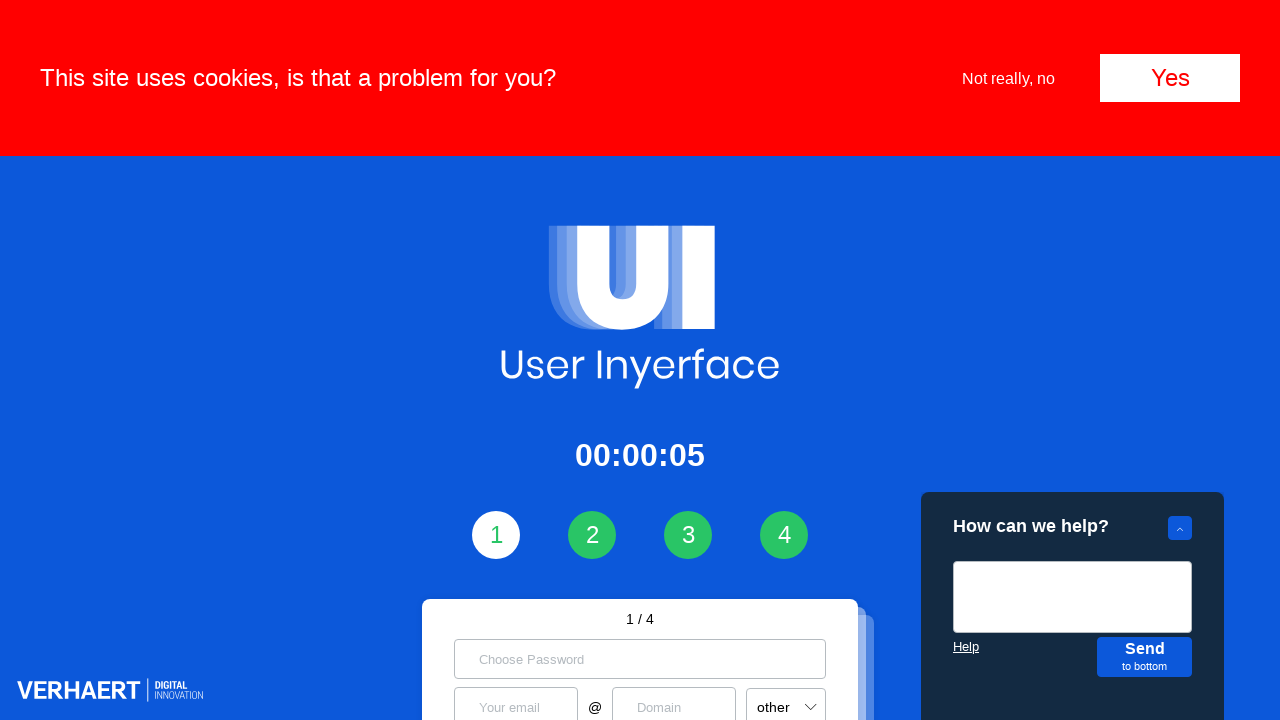